Tests Python.org search functionality by entering "documentation" in the search box and submitting the search, then verifying results are returned.

Starting URL: https://www.python.org/

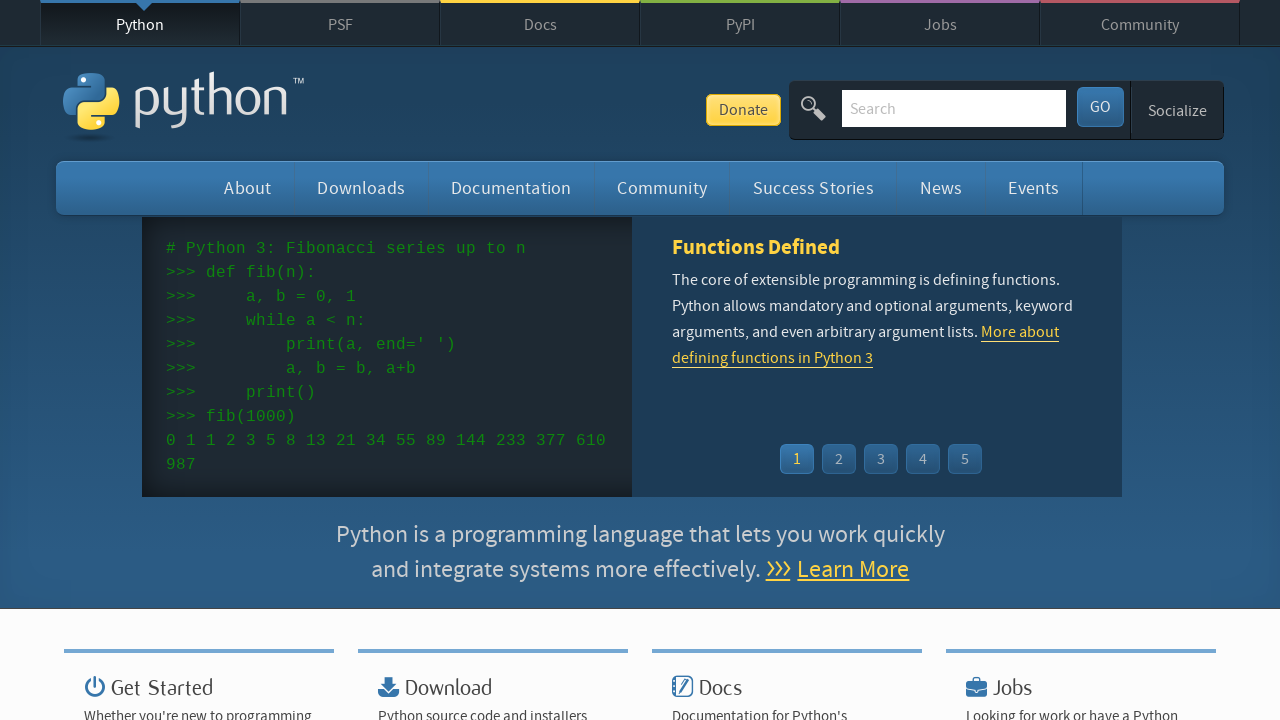

Filled search box with 'documentation' on input[name='q']
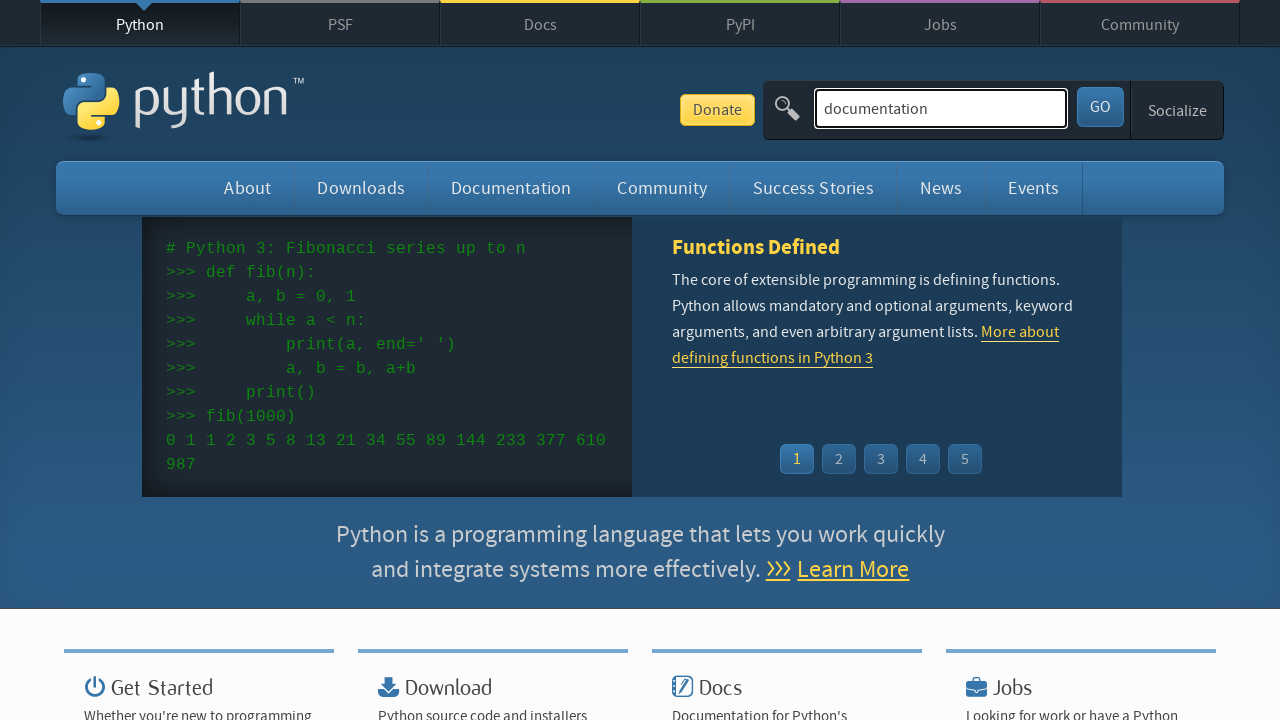

Pressed Enter to submit search on input[name='q']
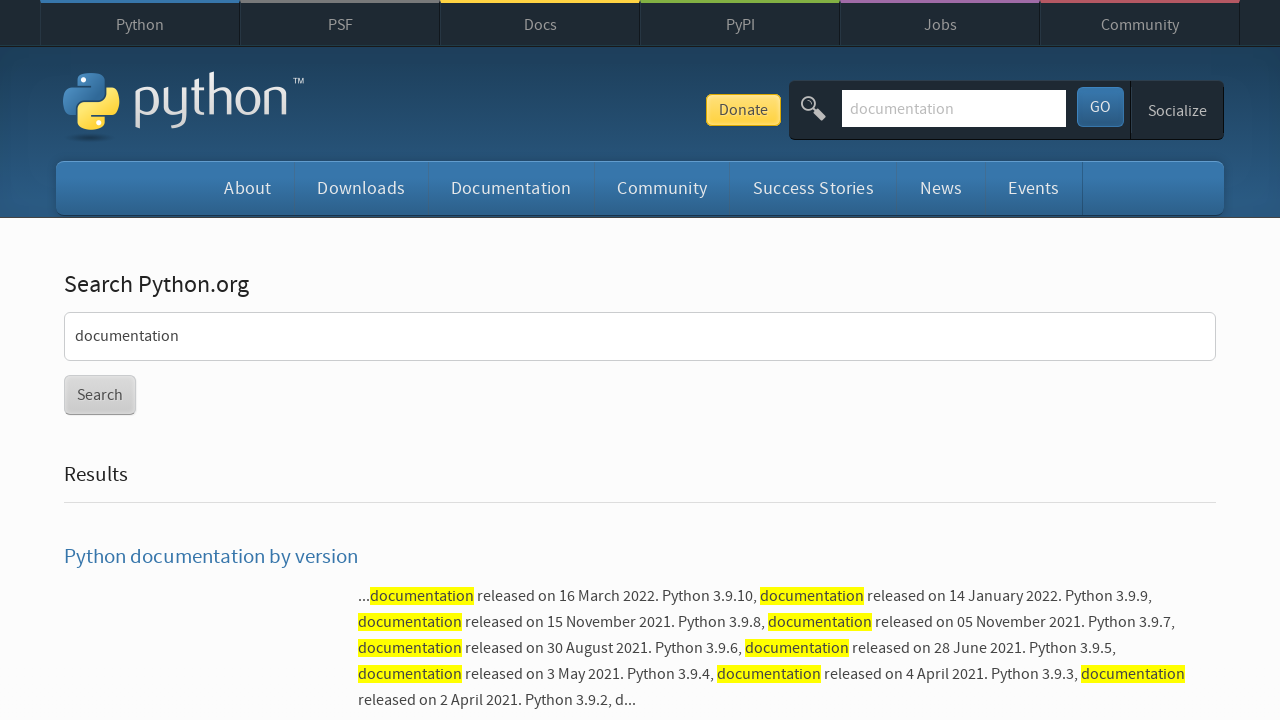

Search results loaded on page
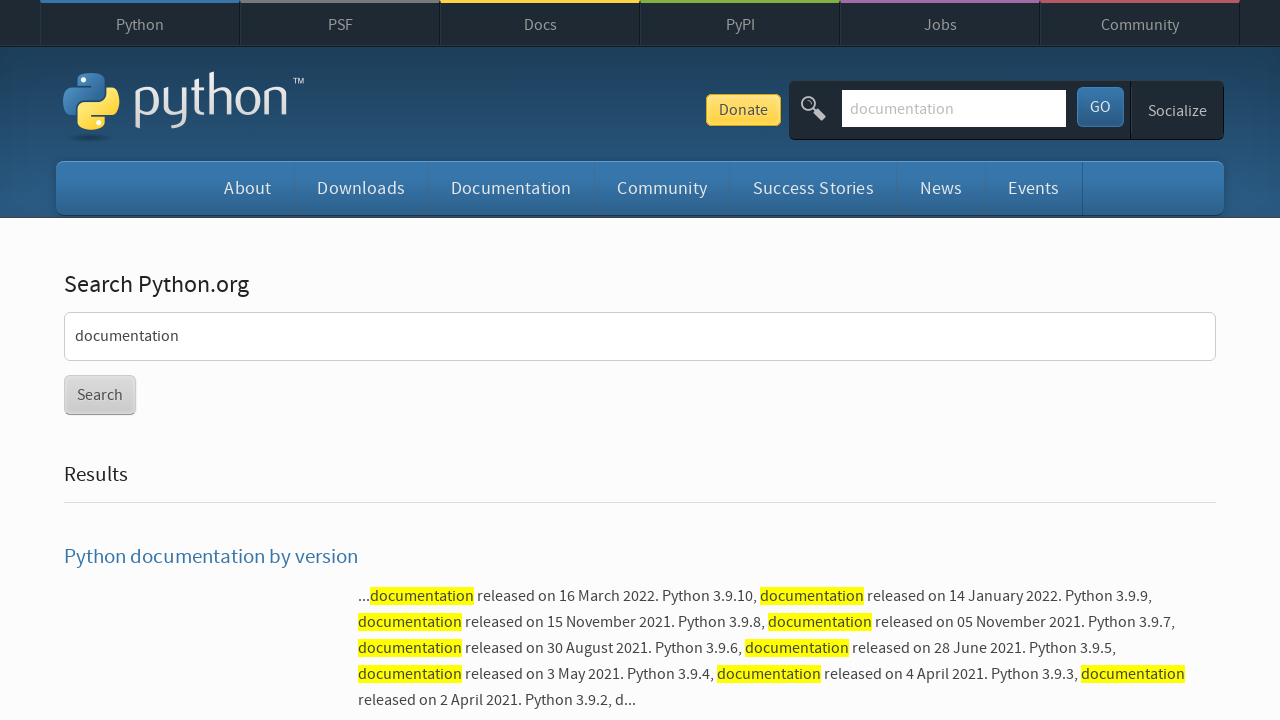

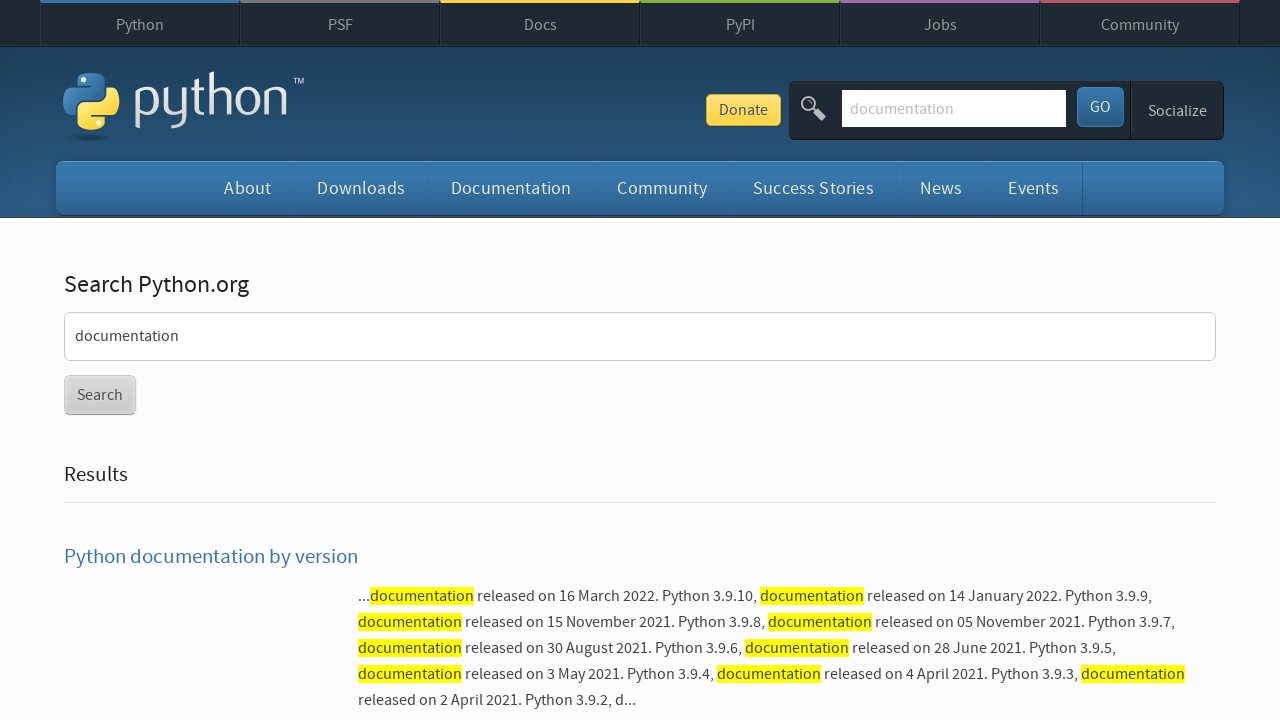